Tests the add/remove elements functionality by clicking to add an element, verifying it exists, then clicking to delete it and verifying it's removed.

Starting URL: https://the-internet.herokuapp.com/add_remove_elements/

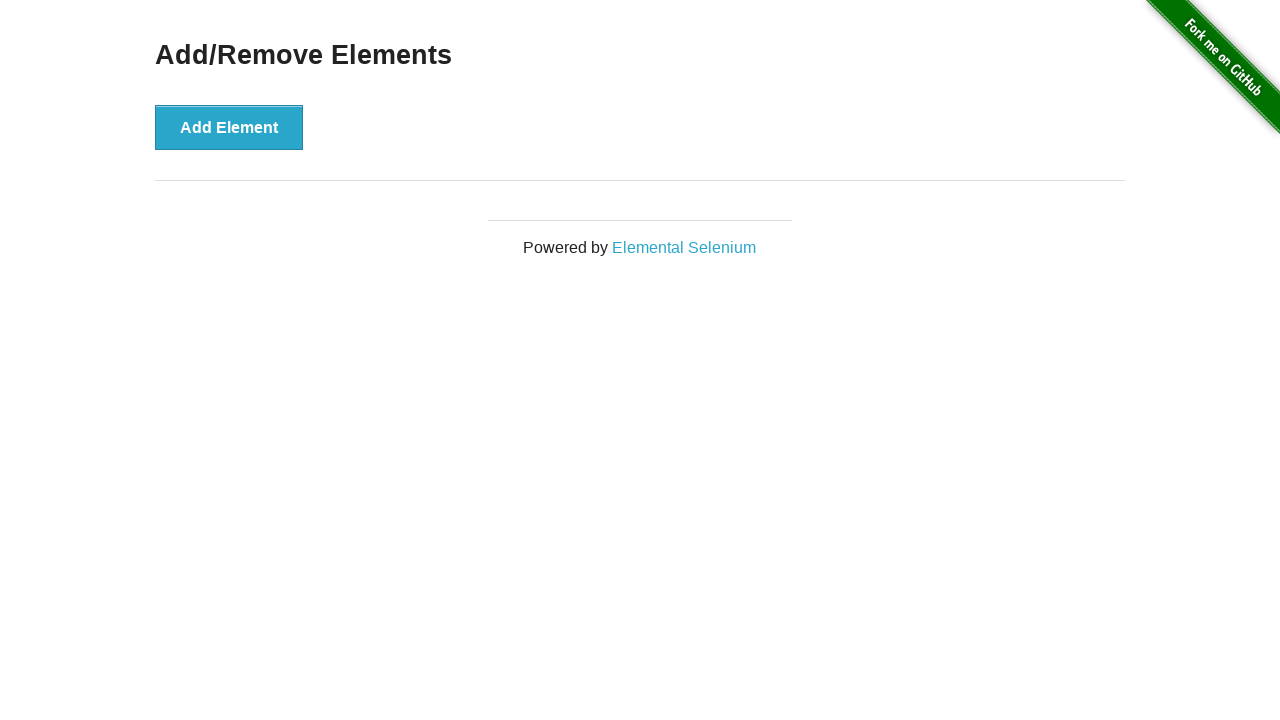

Verified no delete buttons exist initially
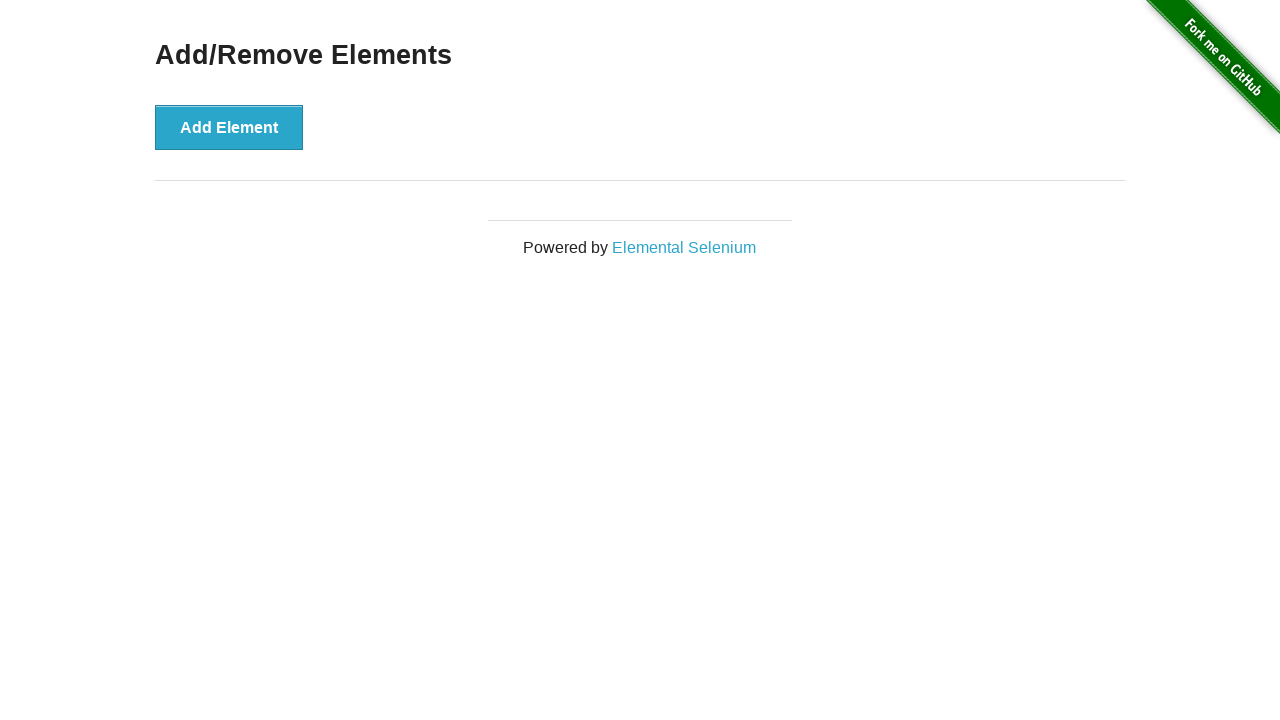

Clicked the Add Element button at (229, 127) on [onclick='addElement()']
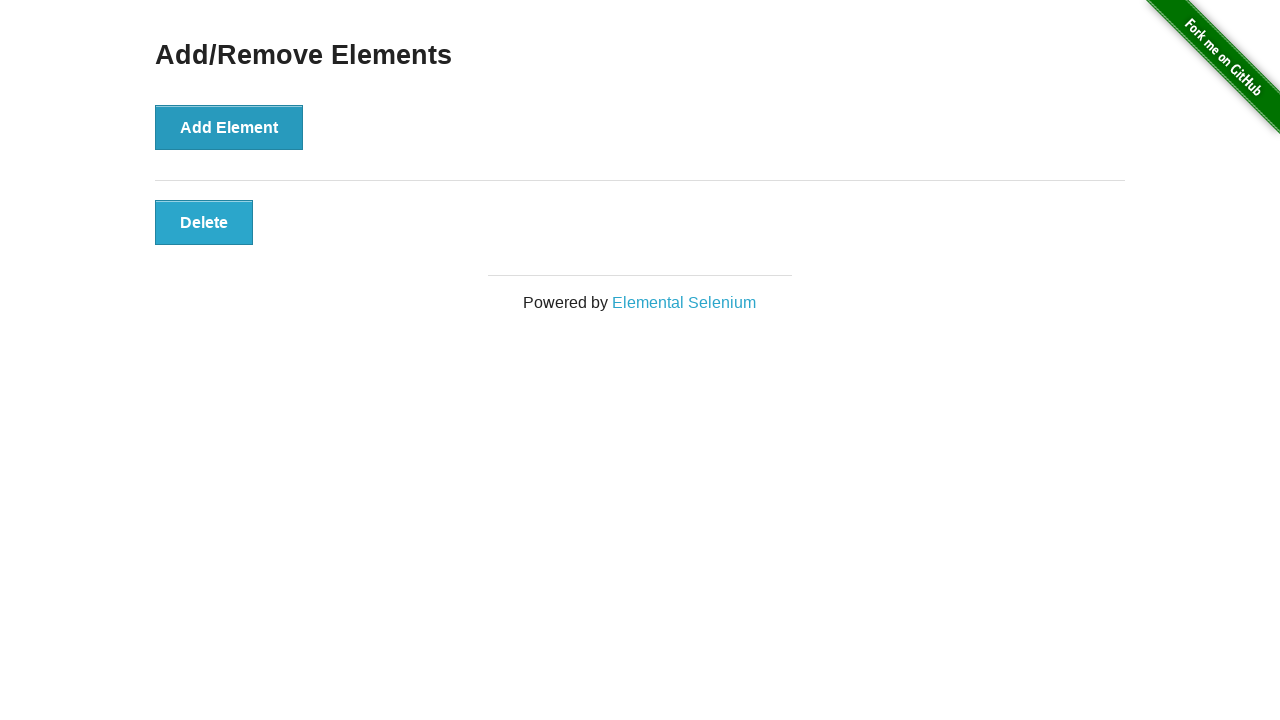

New element appeared on the page
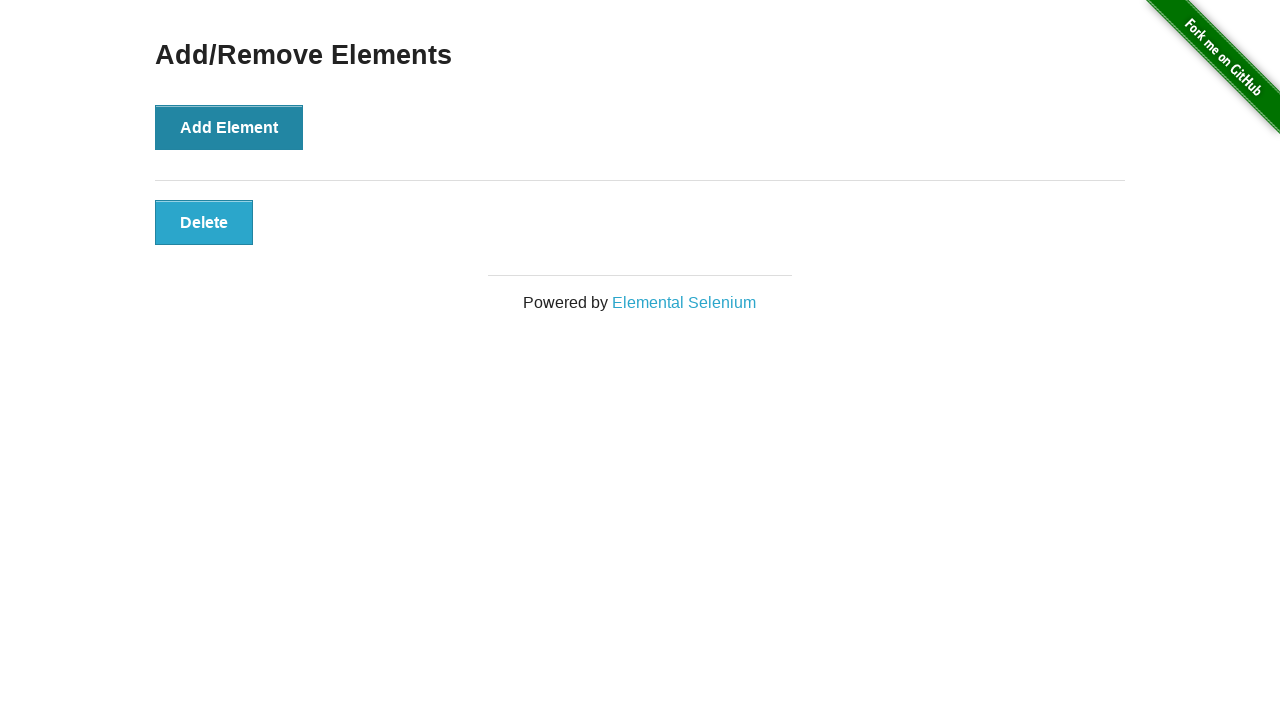

Verified delete button now exists
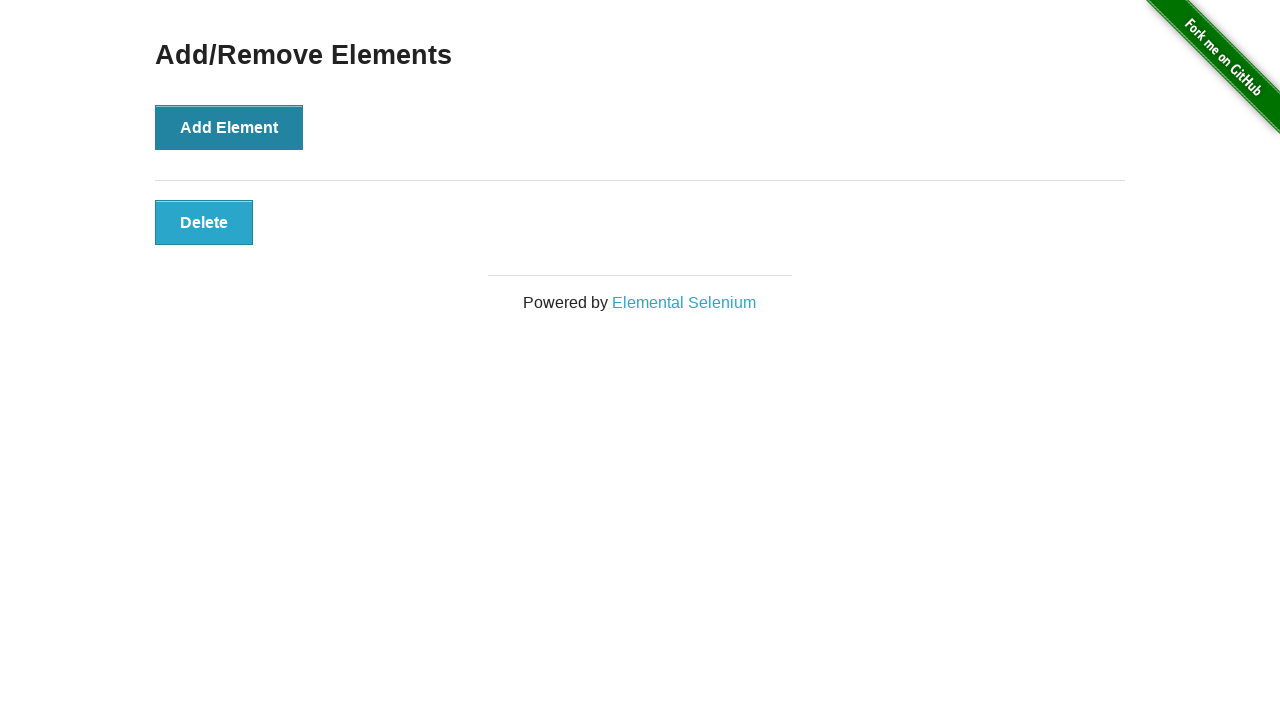

Clicked the delete button to remove the element at (204, 222) on .added-manually
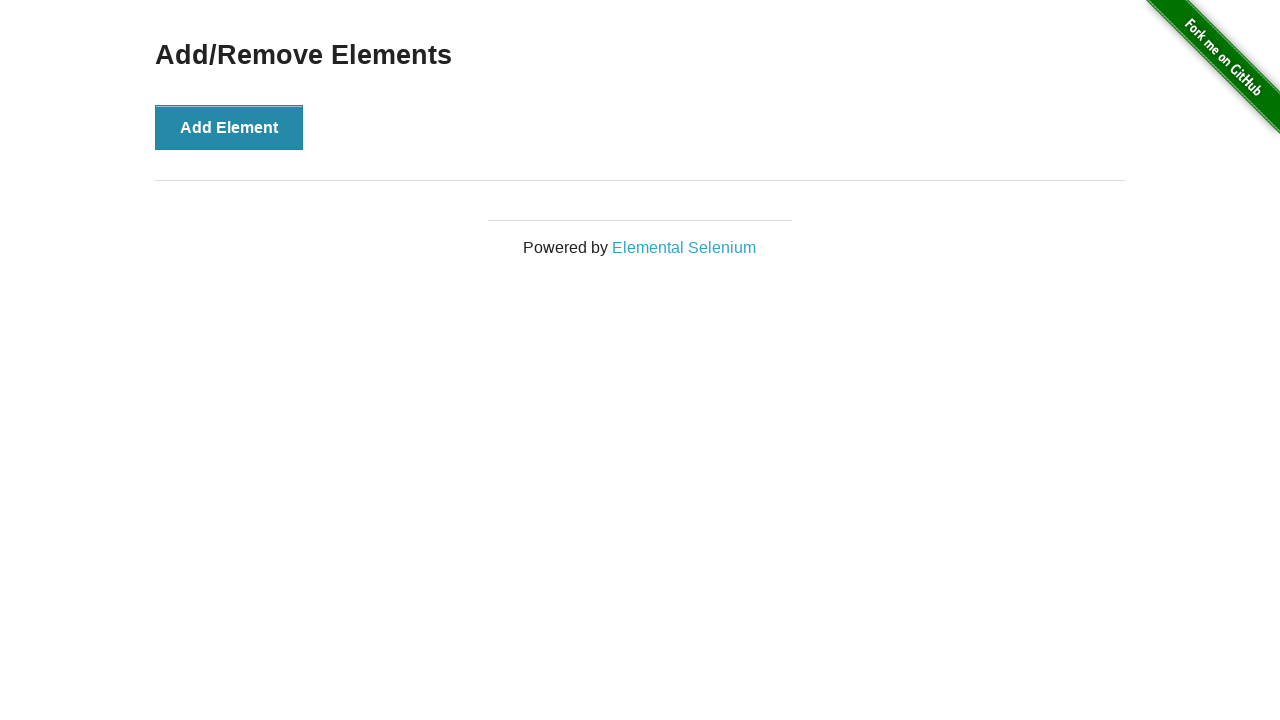

Waited 500ms for element removal
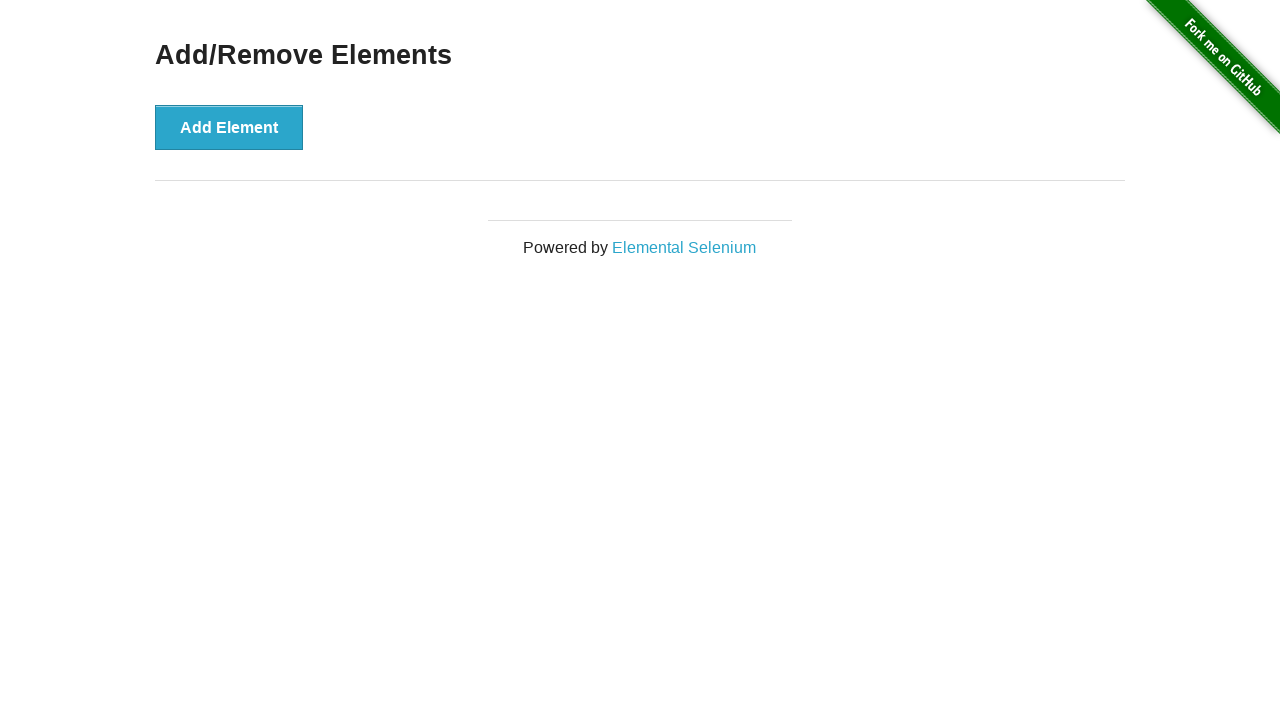

Verified delete button has been removed
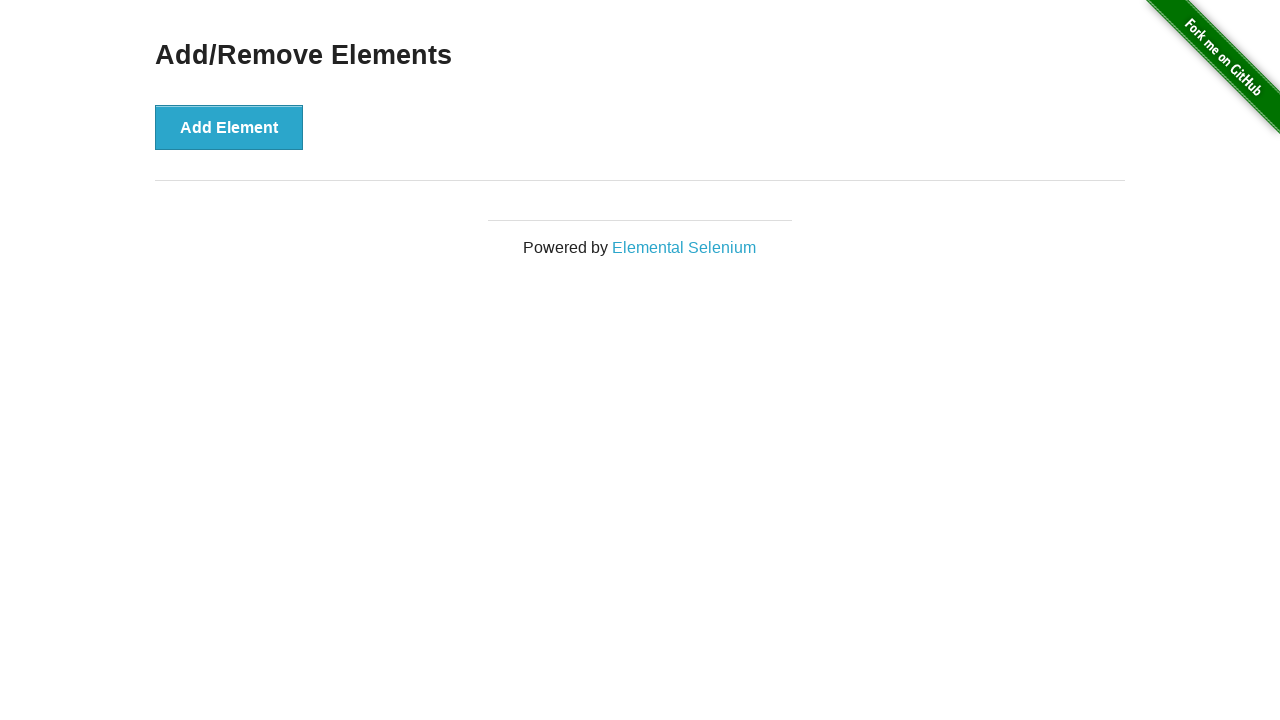

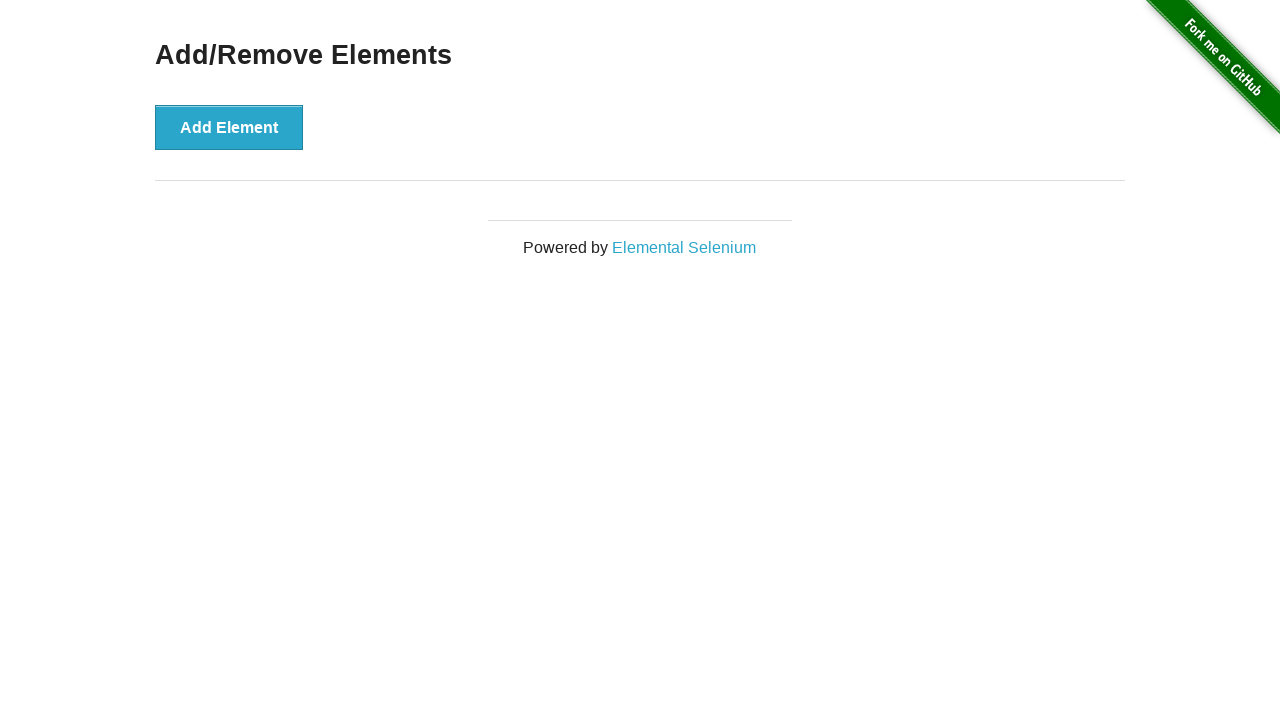